Navigates to the DemoQA homepage and clicks on the "Elements" card to access the Elements section

Starting URL: https://demoqa.com/

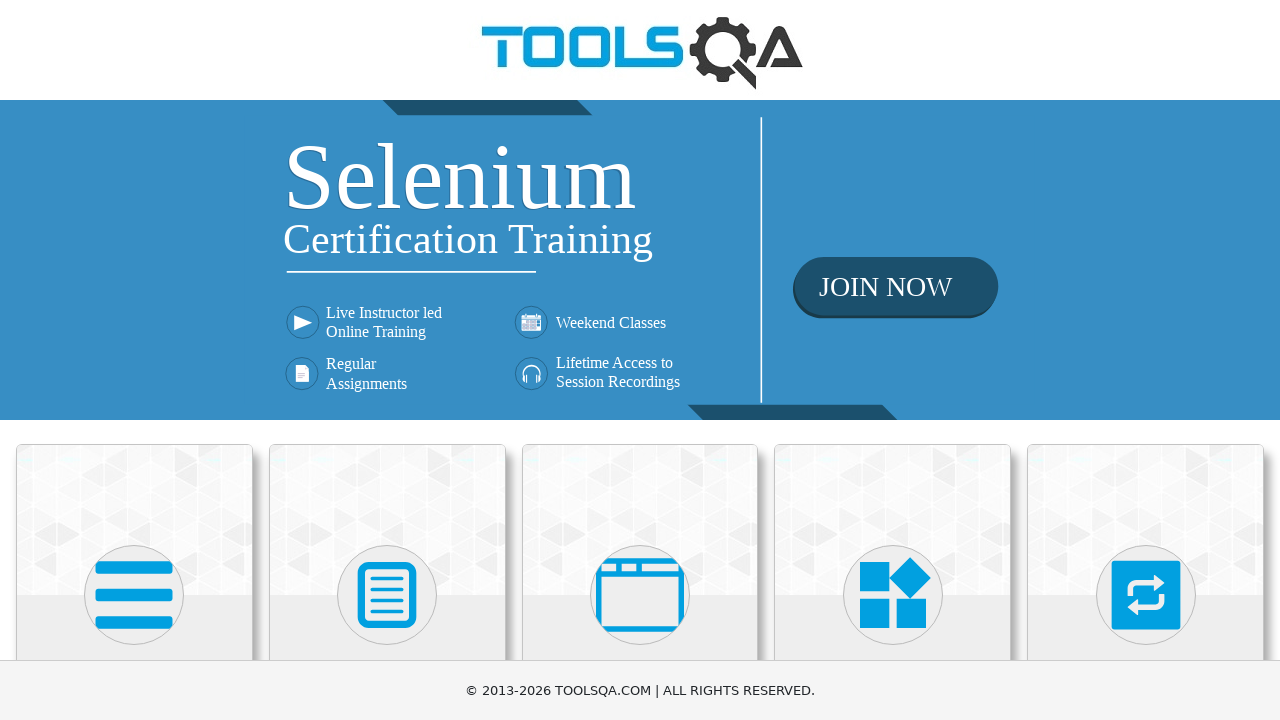

Navigated to DemoQA homepage
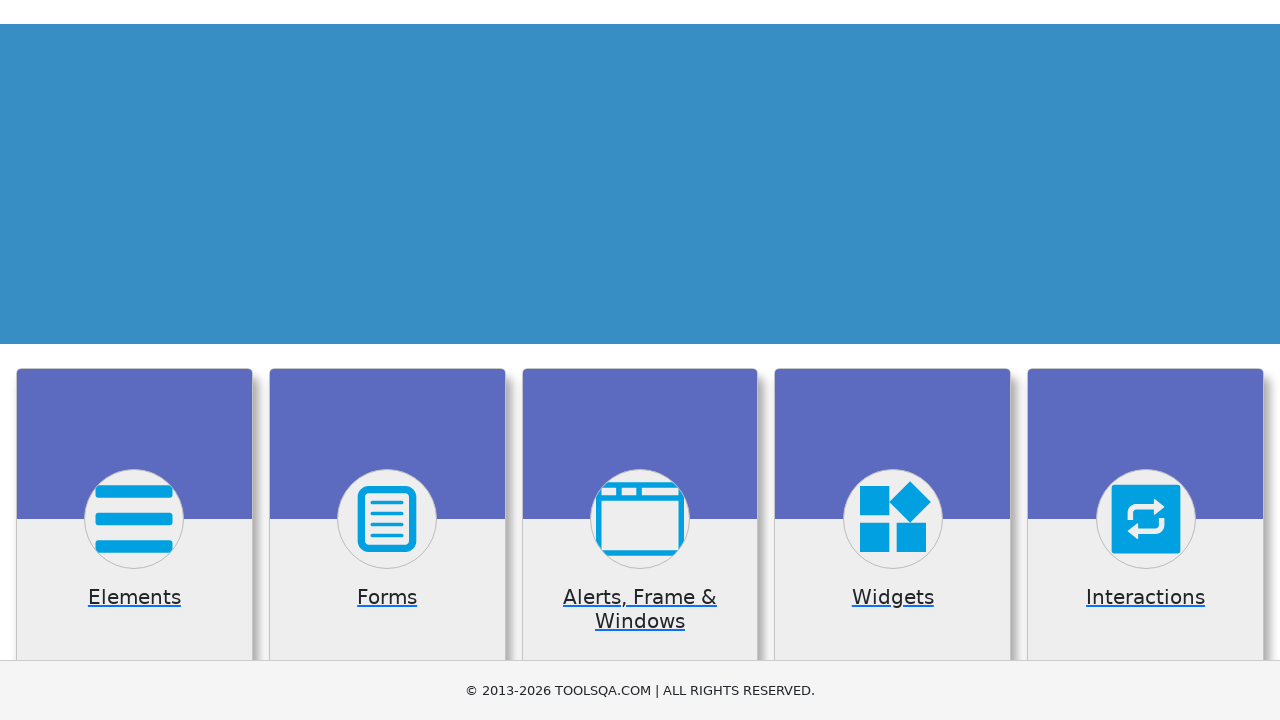

Clicked on the Elements card at (134, 360) on xpath=//h5[.='Elements']
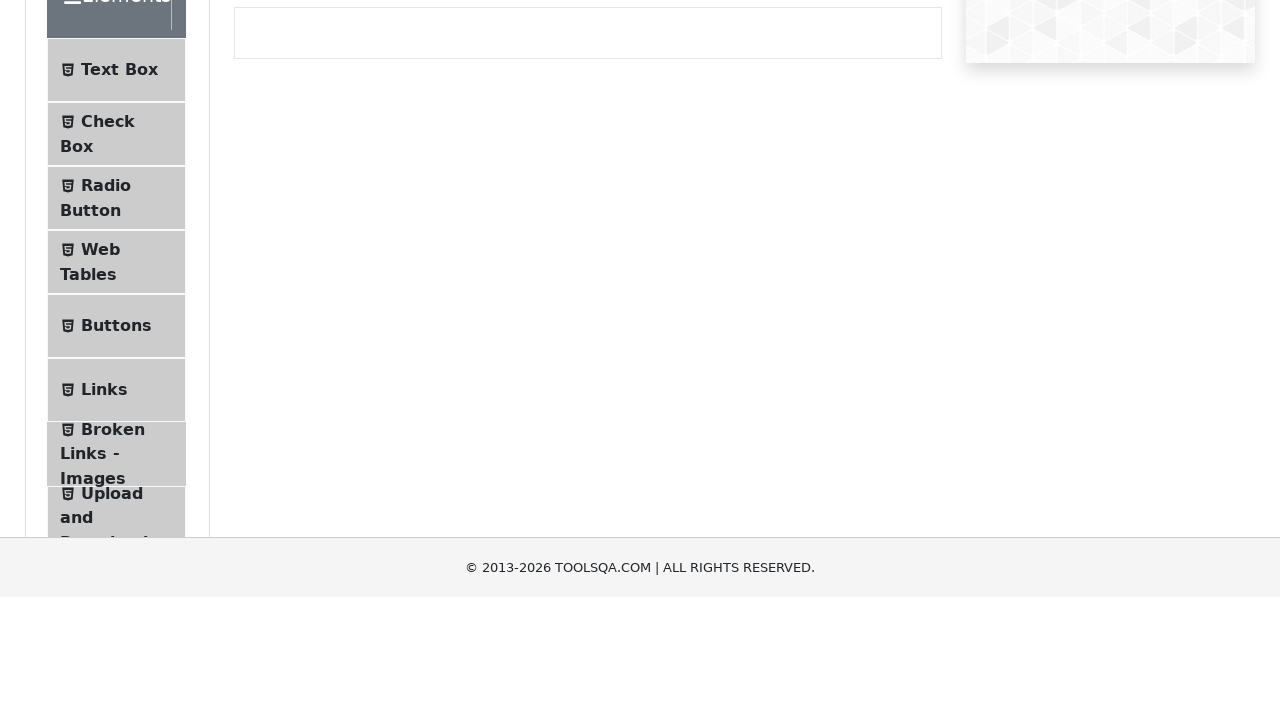

Successfully navigated to Elements section
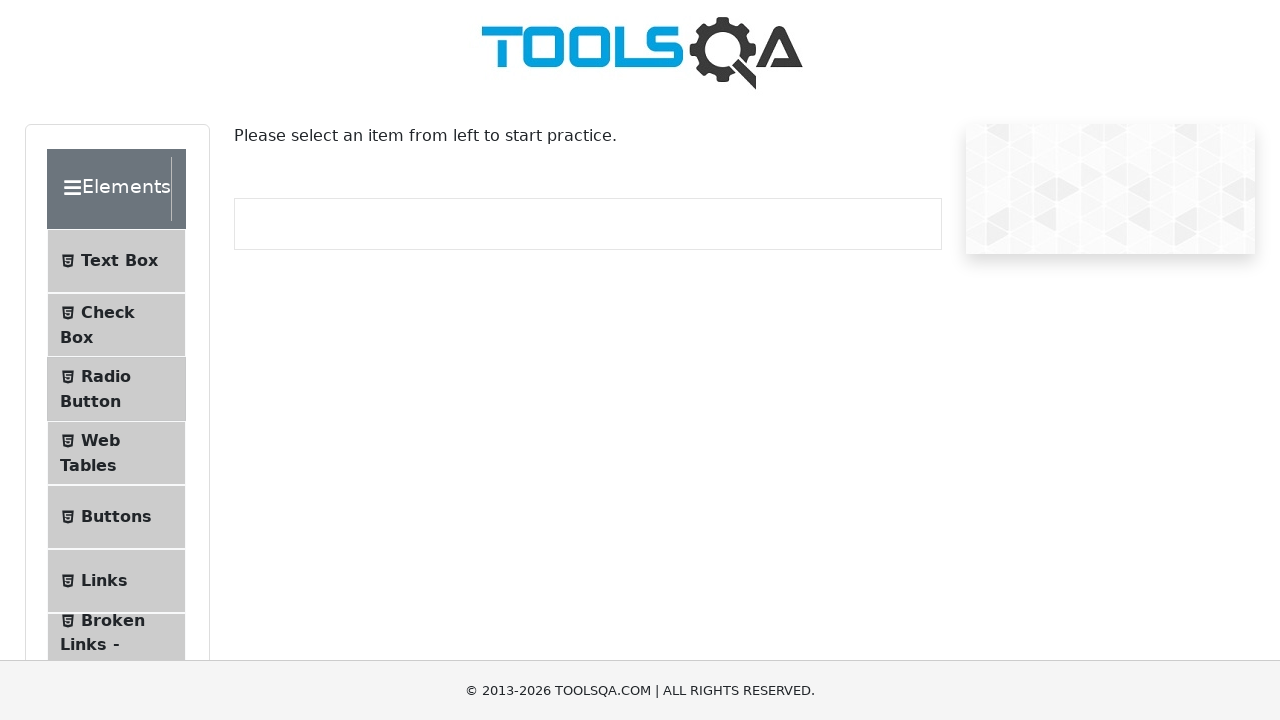

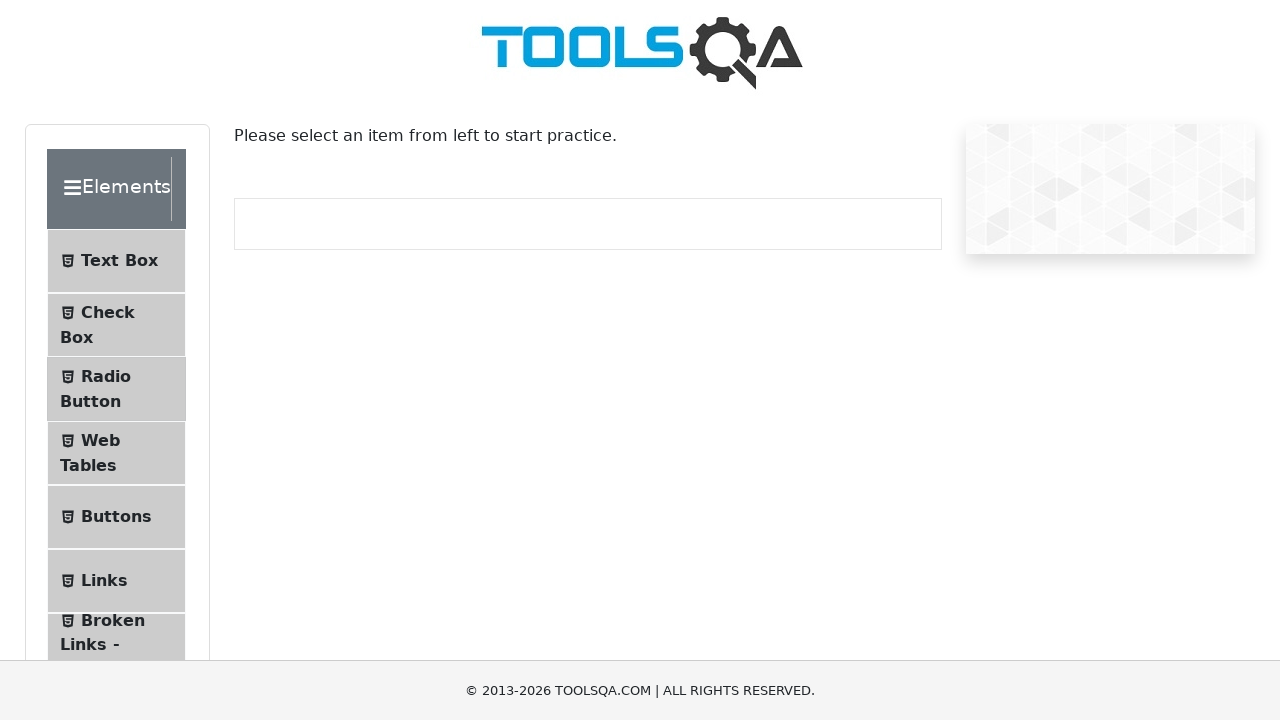